Tests a select menu on a demo QA site by interacting with a dropdown element and retrieving its options.

Starting URL: https://demoqa.com/select-menu

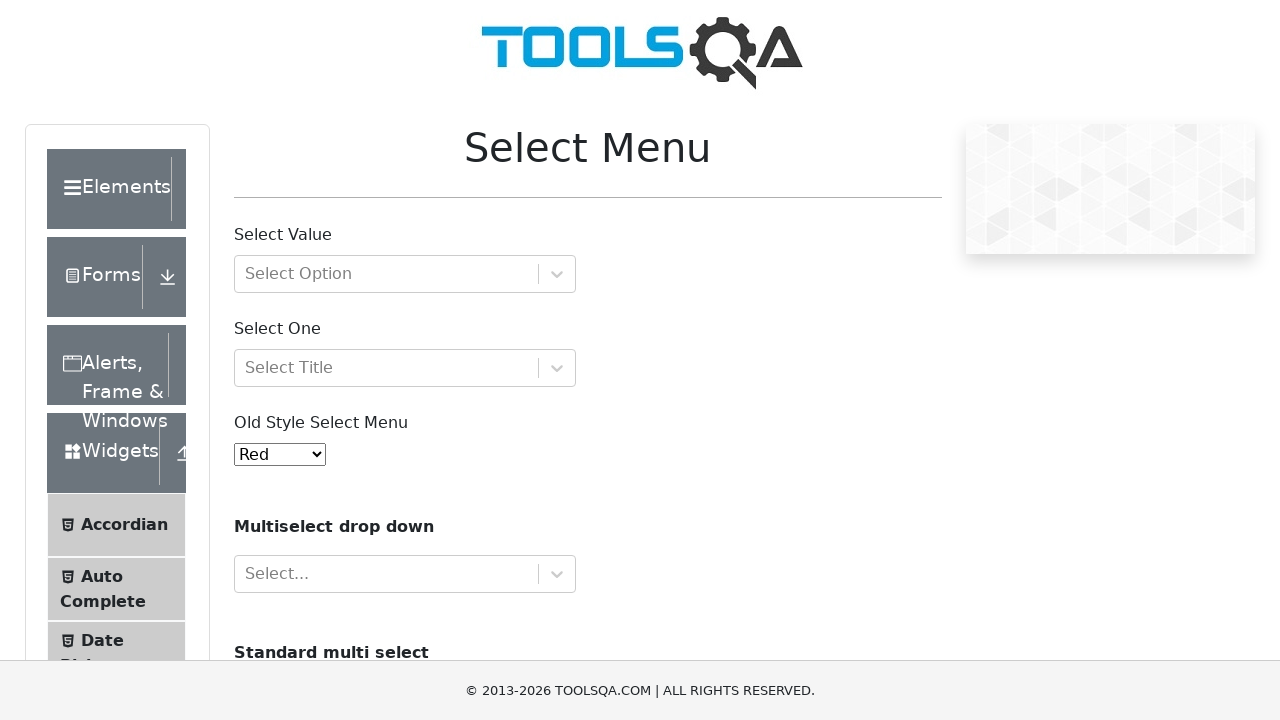

Select menu element loaded and is visible
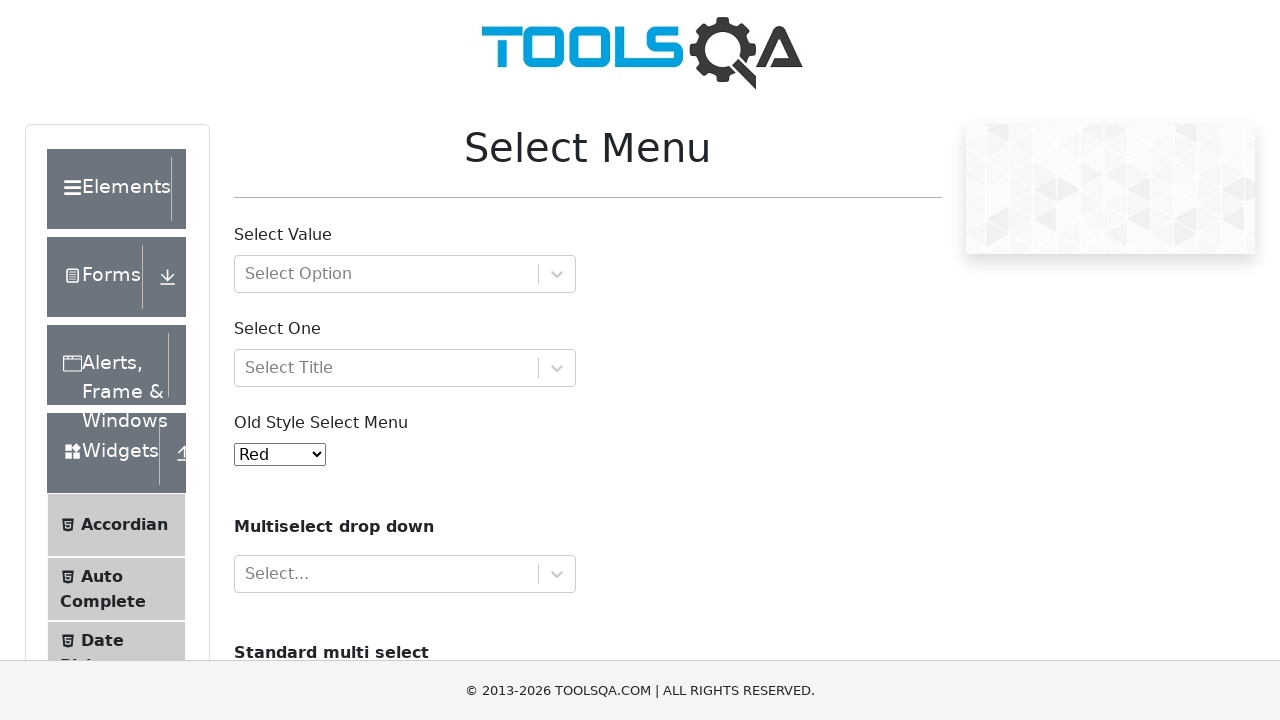

Located the select menu element
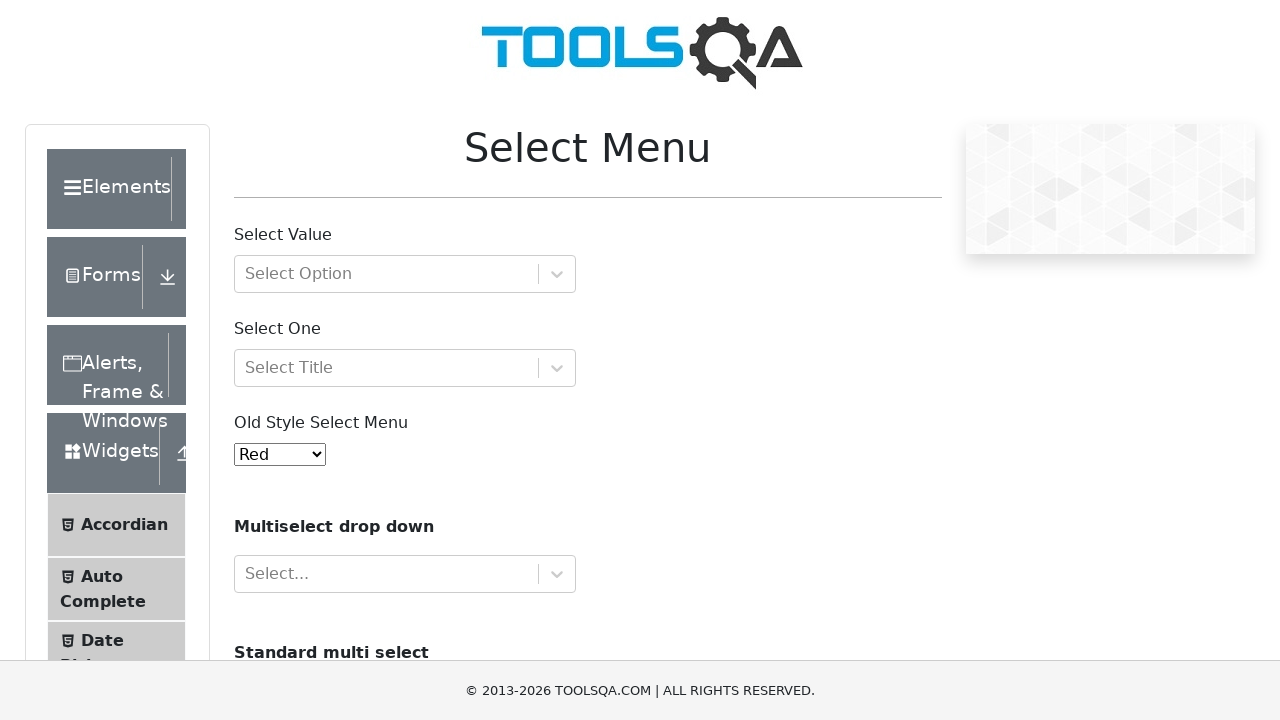

Clicked on the select menu to open/focus it at (280, 454) on #oldSelectMenu
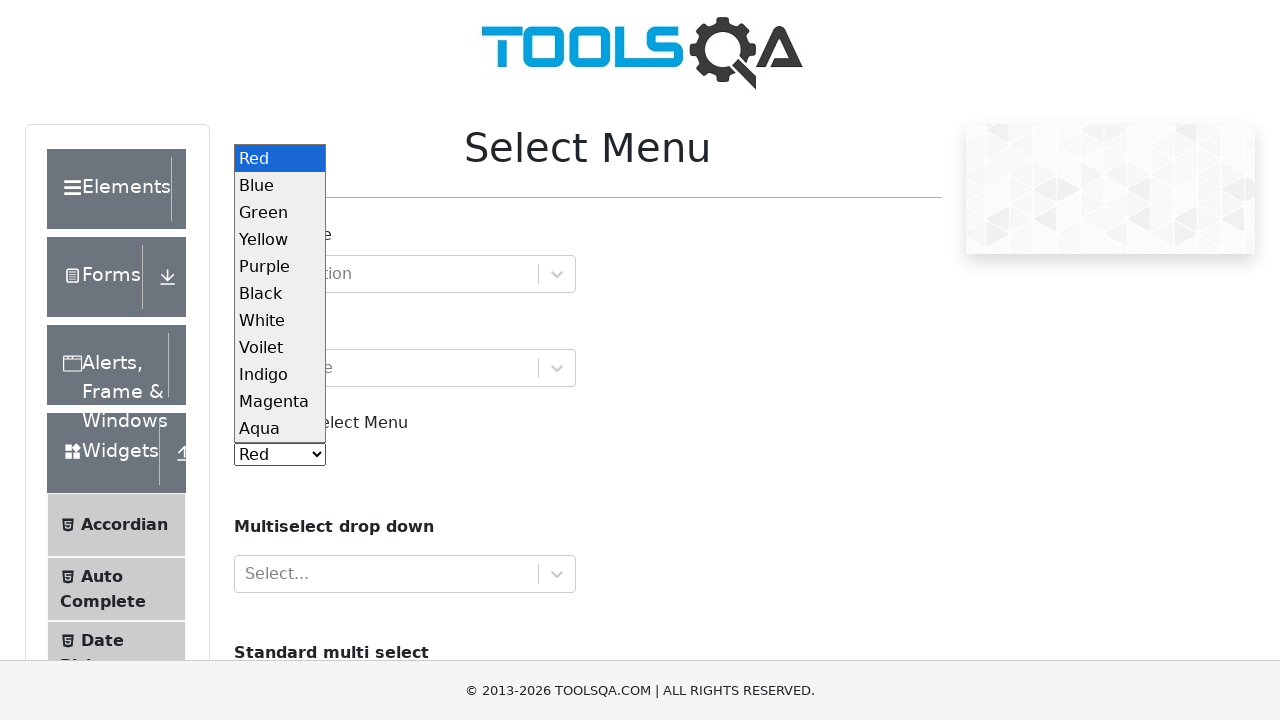

Selected option with value '3' from the dropdown on #oldSelectMenu
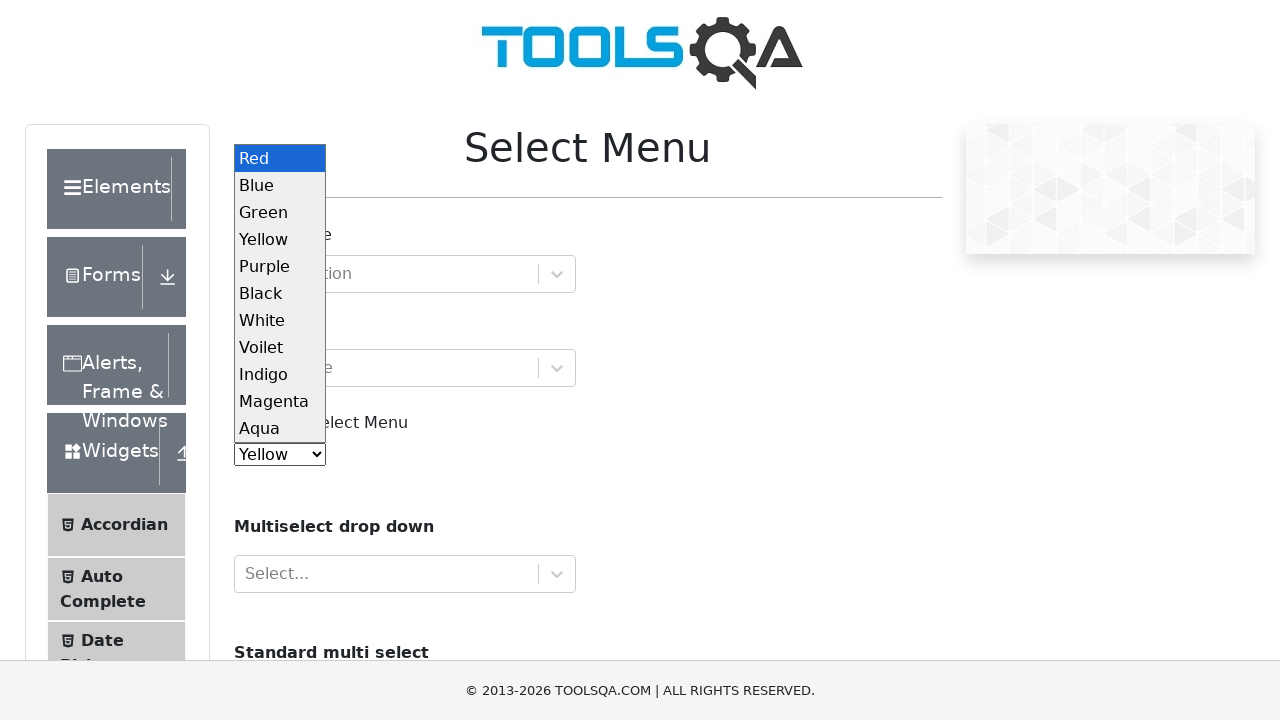

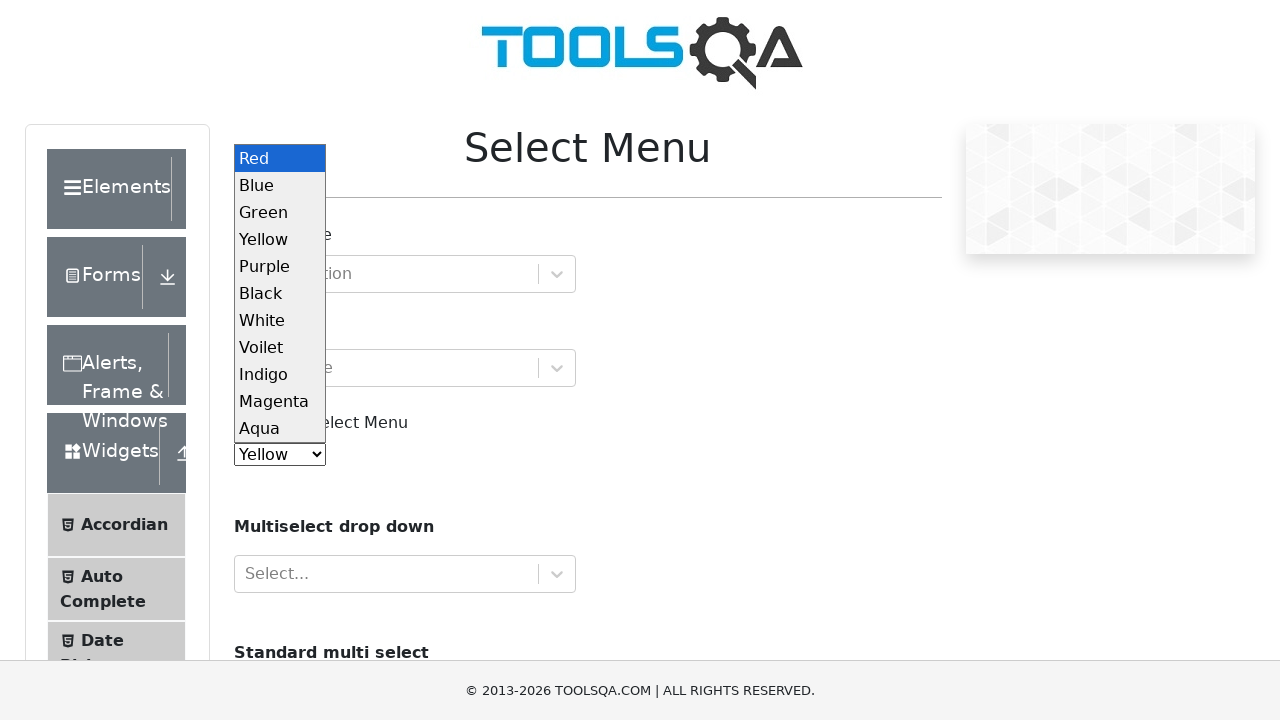